Tests iframe handling by navigating to a frames demo page, switching to an iframe named "frame1", locating a heading element within the iframe, and then switching back to the main content.

Starting URL: https://demoqa.com/frames

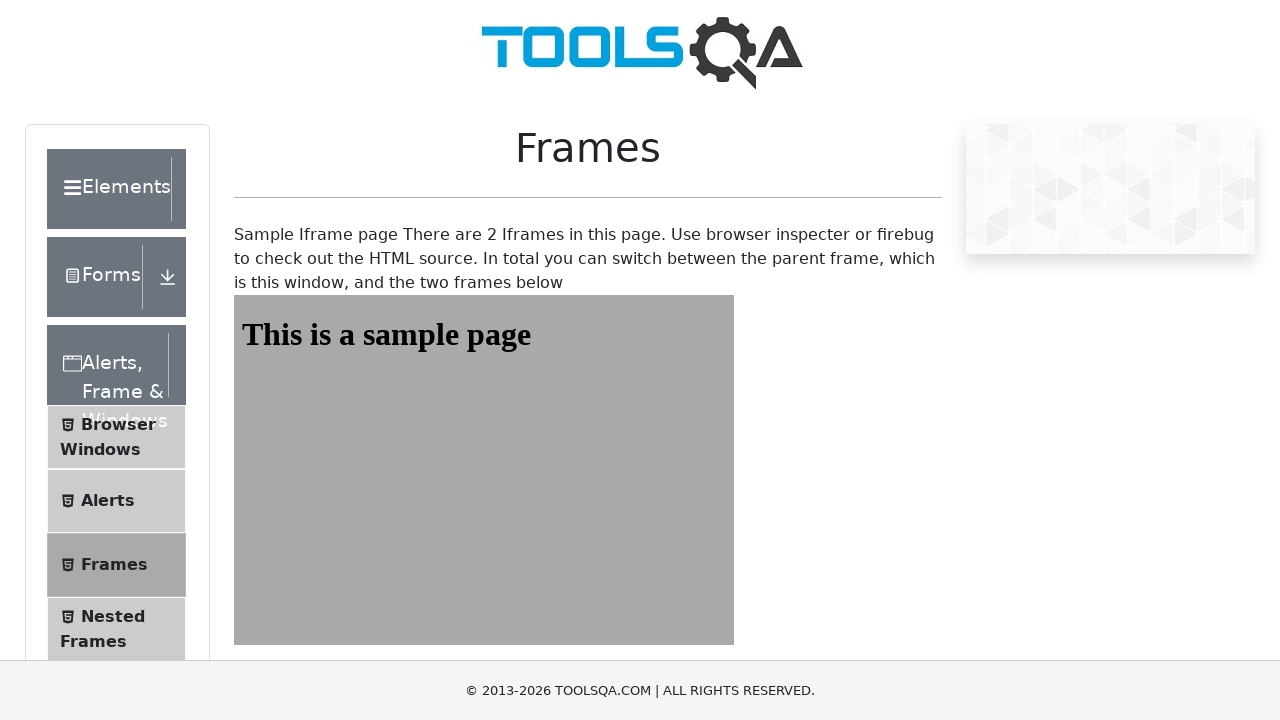

Navigated to frames demo page
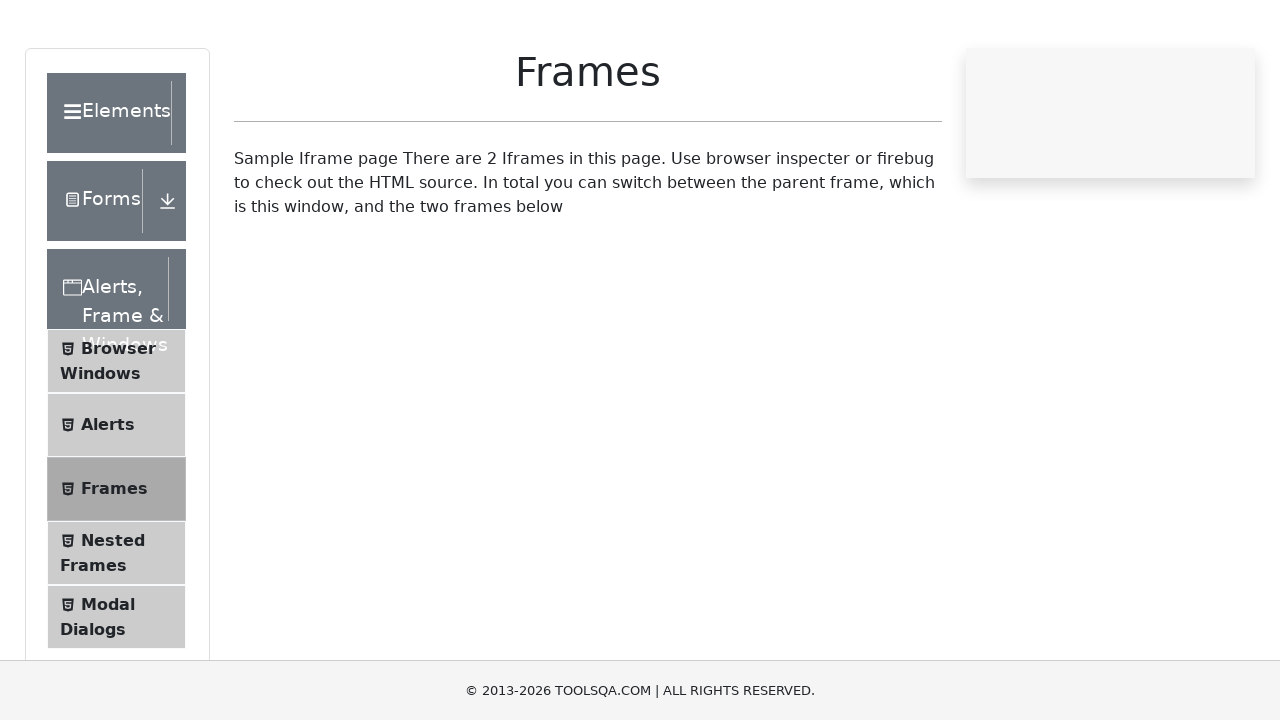

Located iframe with id 'frame1'
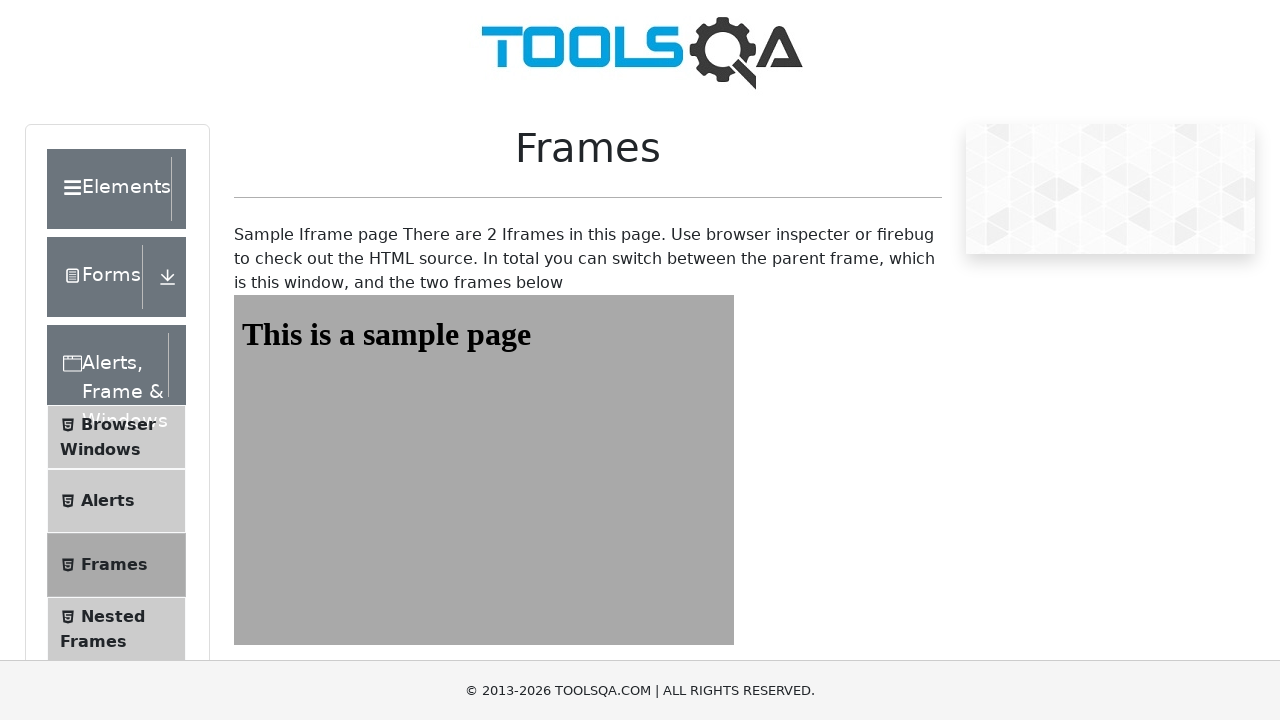

Located h1#sampleHeading element within iframe
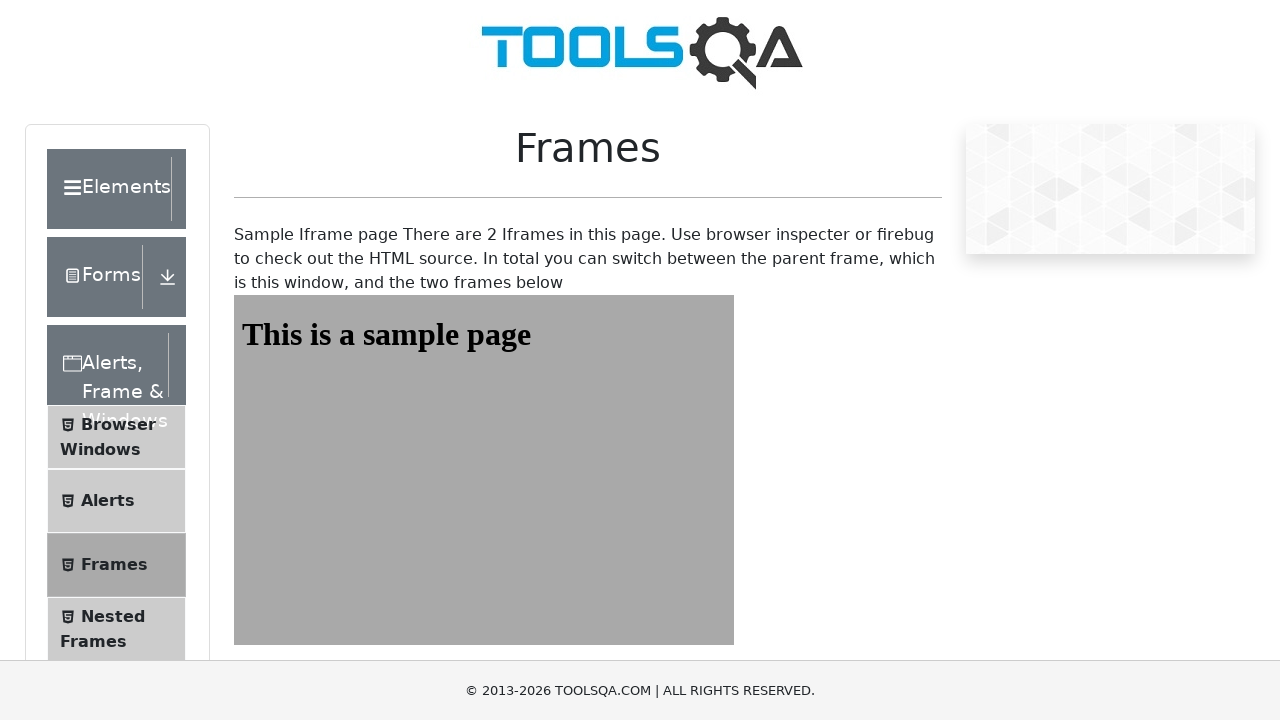

Waited for heading element to be visible
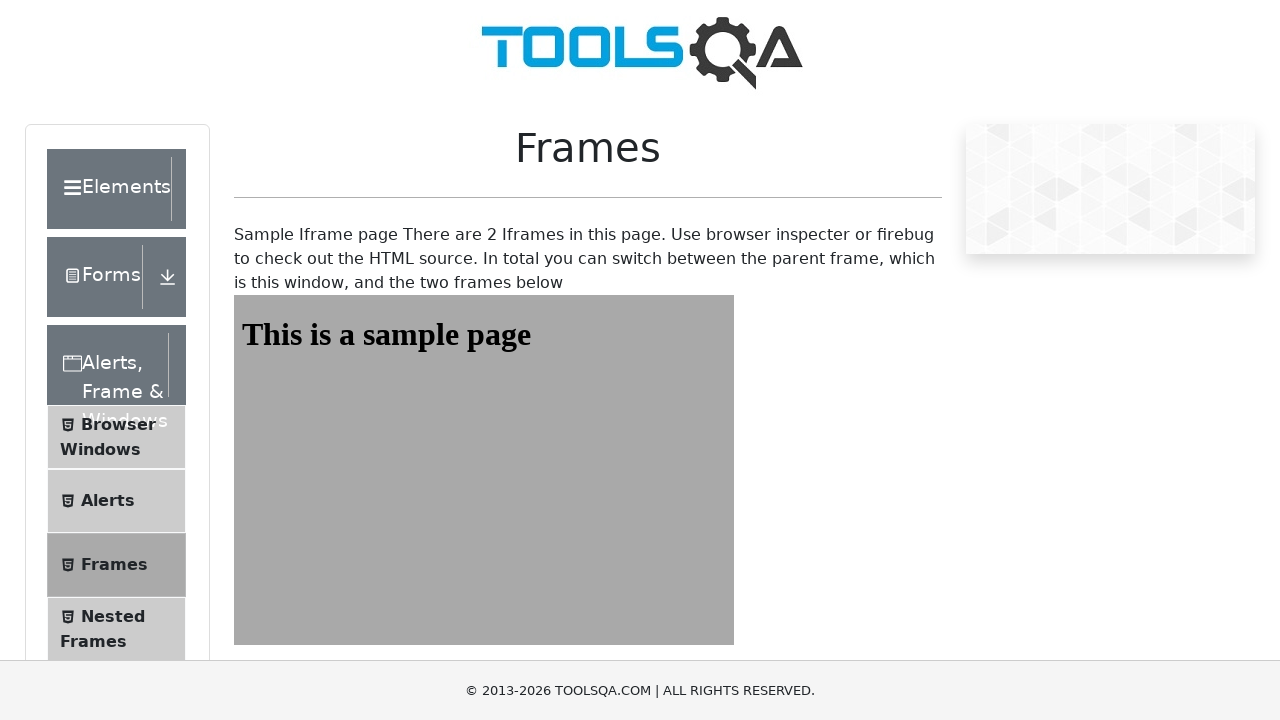

Retrieved heading text content: 'This is a sample page'
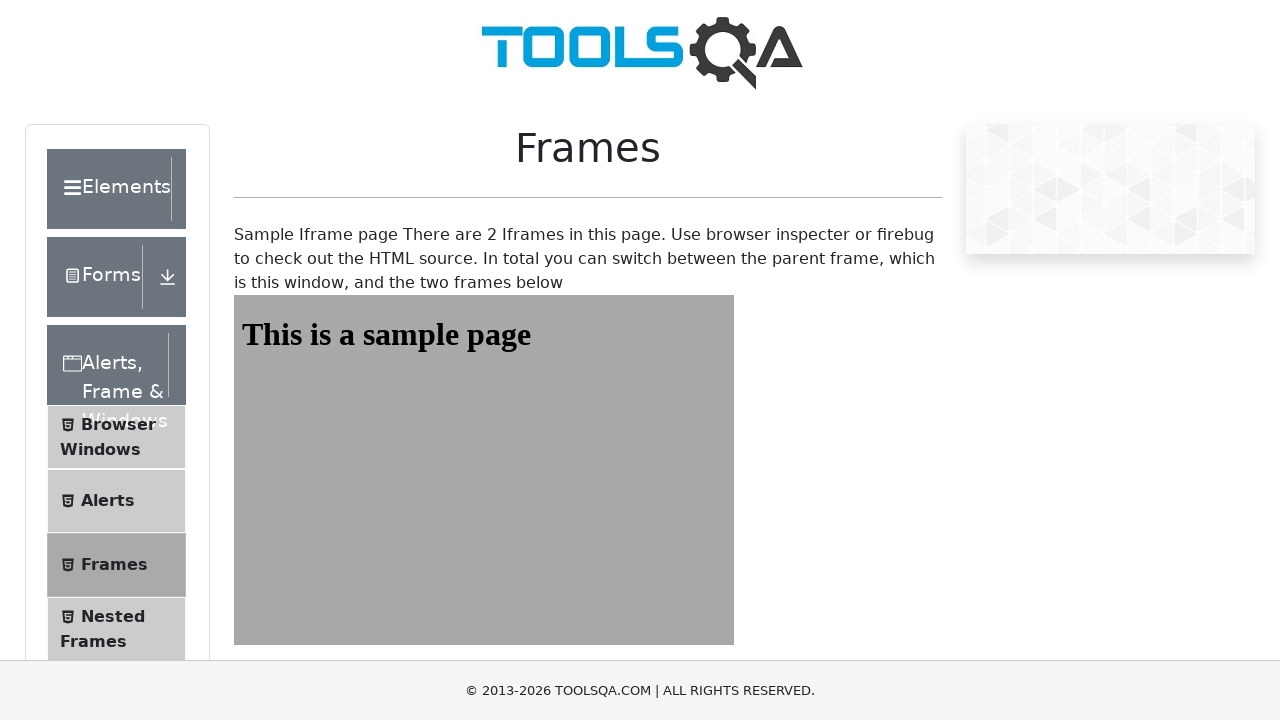

Printed heading text to console
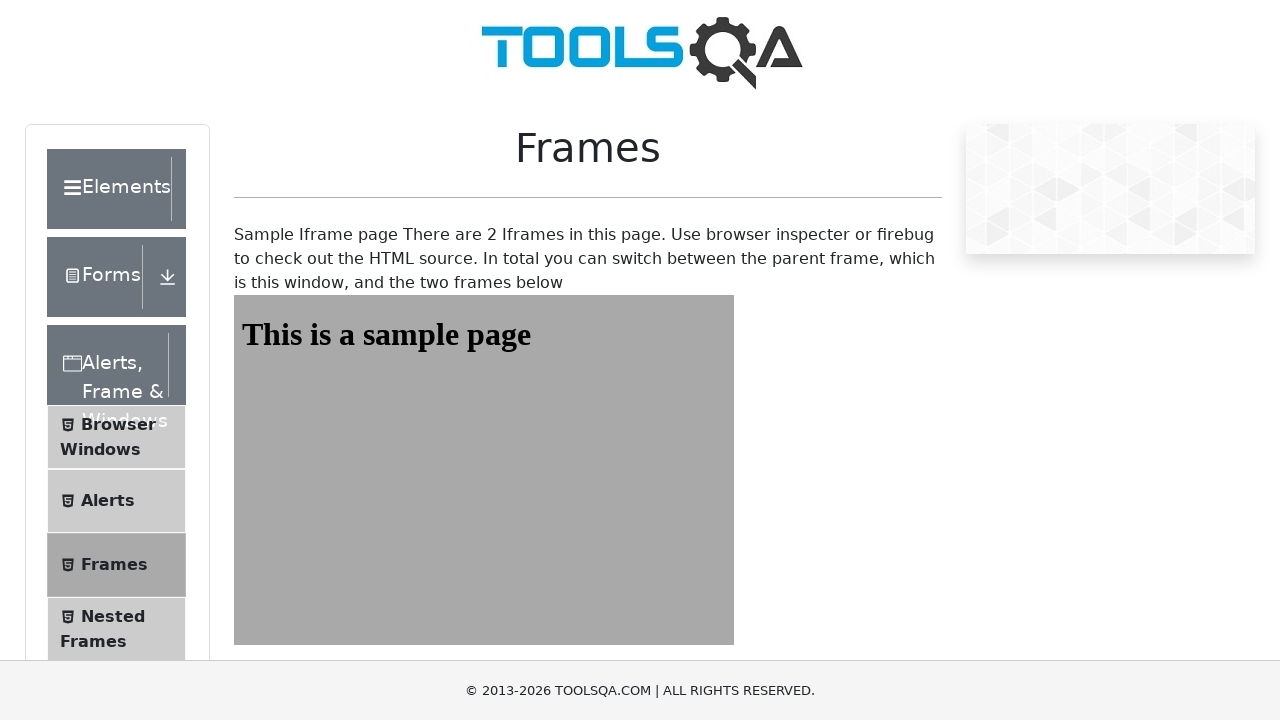

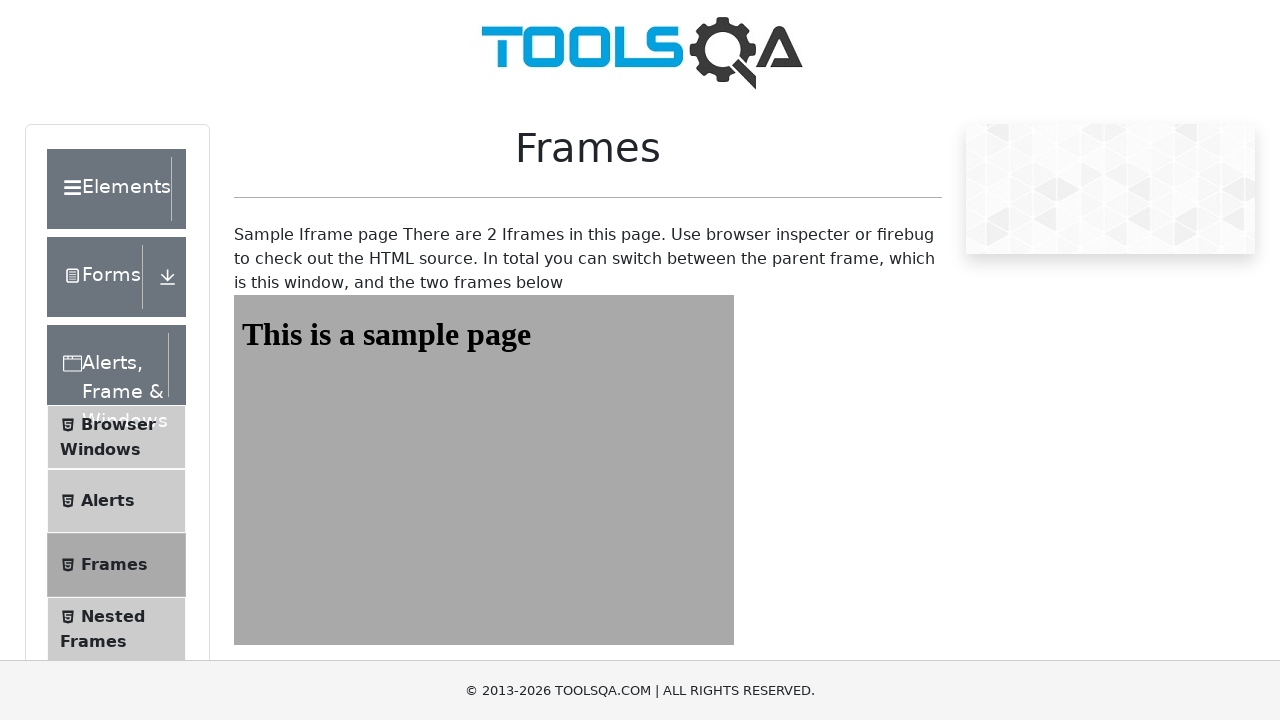